Automates YouTube video playback by clicking the play button, handling ads (waiting for skip button), and playing the video for its duration

Starting URL: https://www.youtube.com/watch?v=dQw4w9WgXcQ

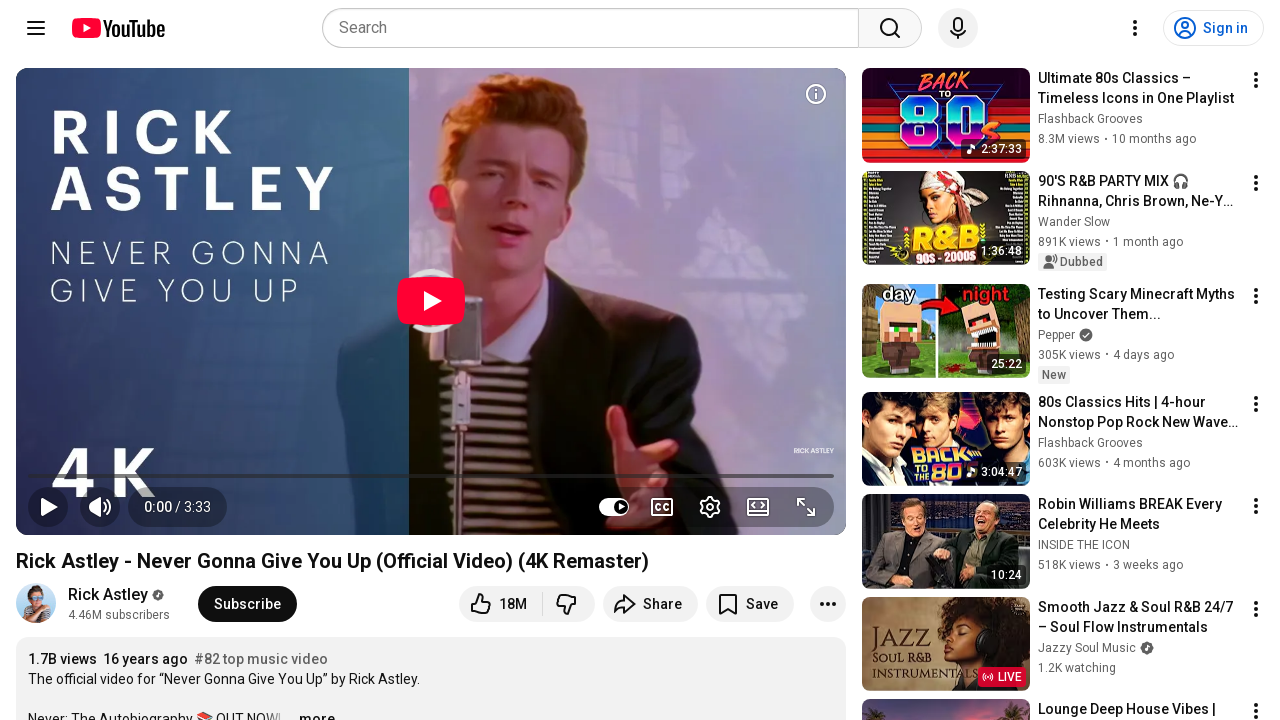

Clicked large play button to start video at (431, 301) on .ytp-large-play-button
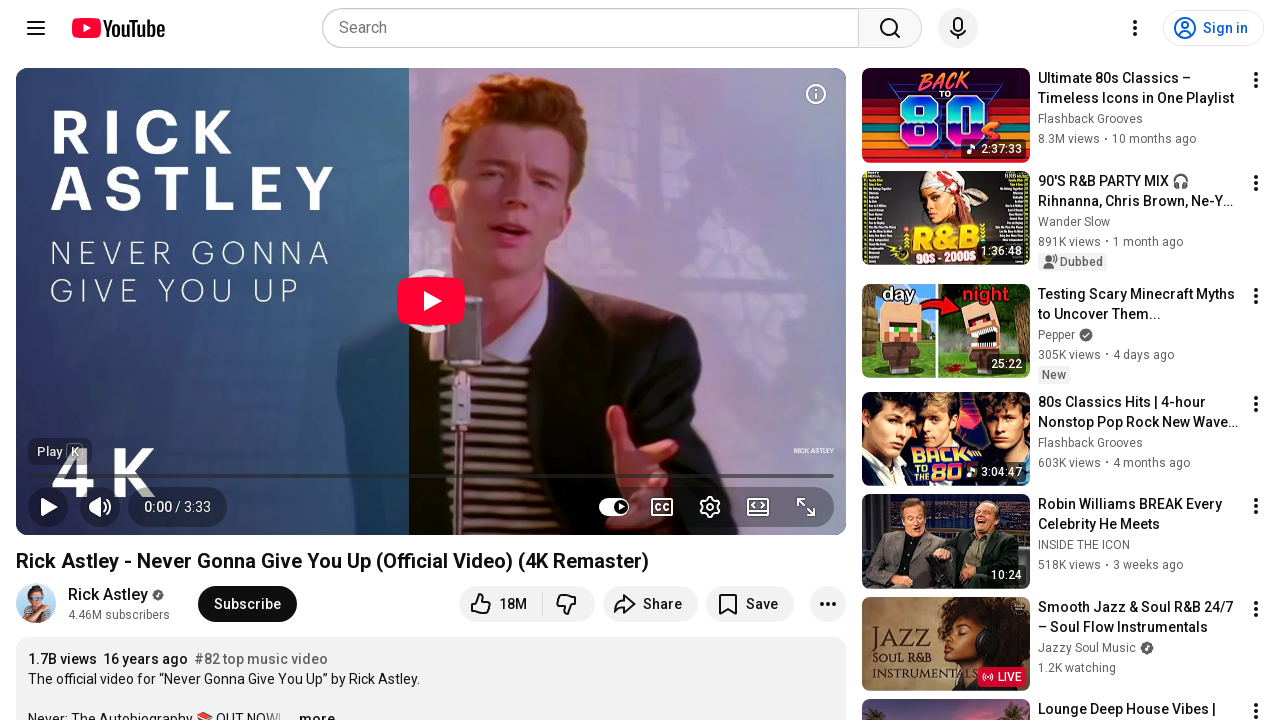

Waited 2 seconds for ad elements to load
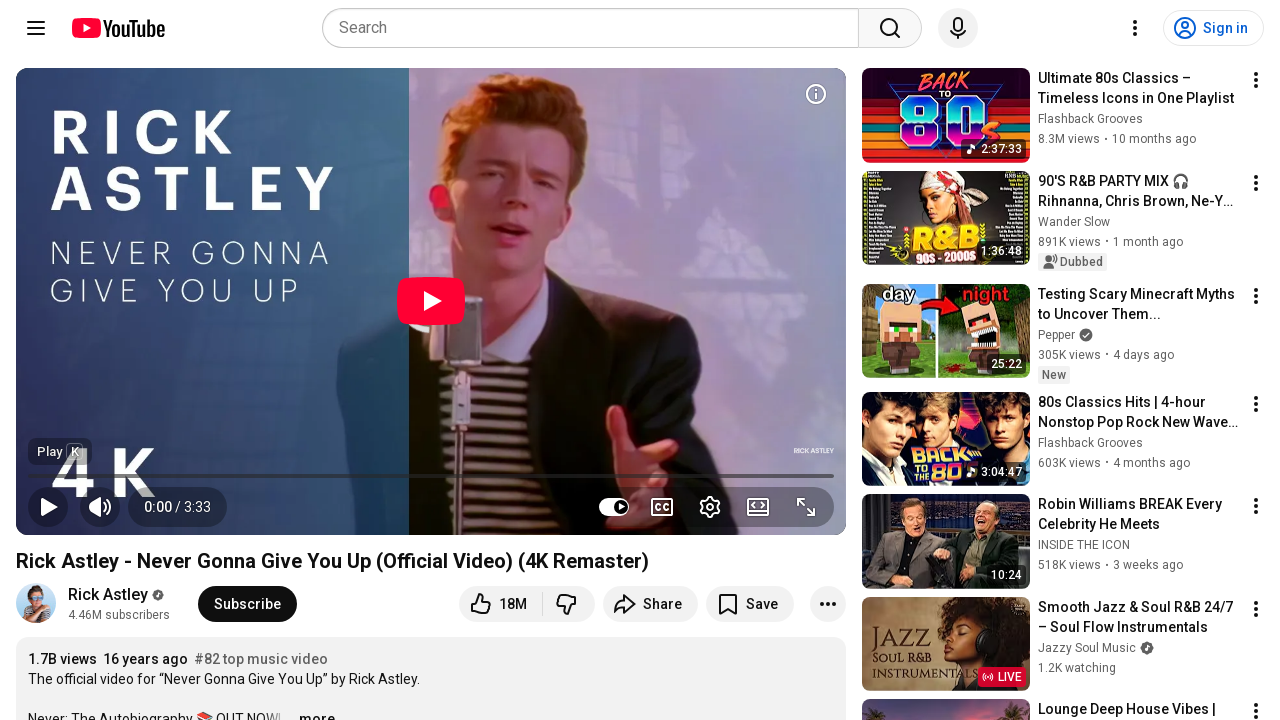

Retrieved ad preview elements
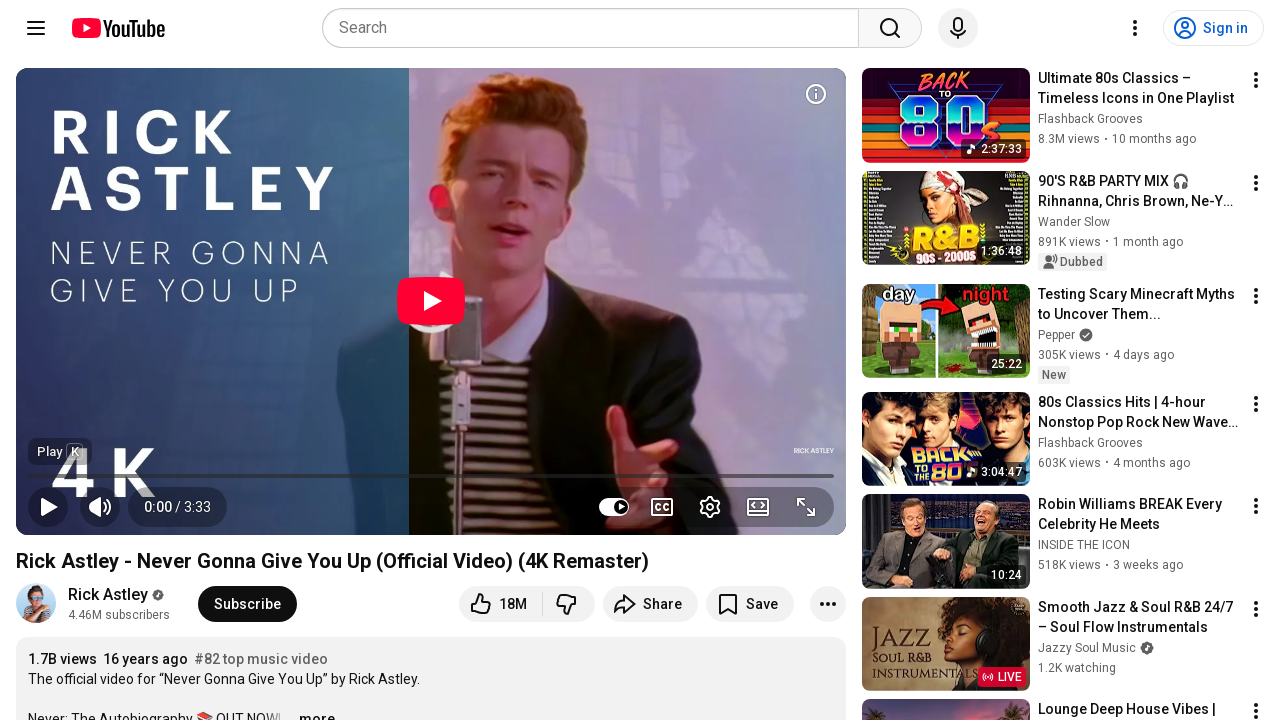

Retrieved video duration elements
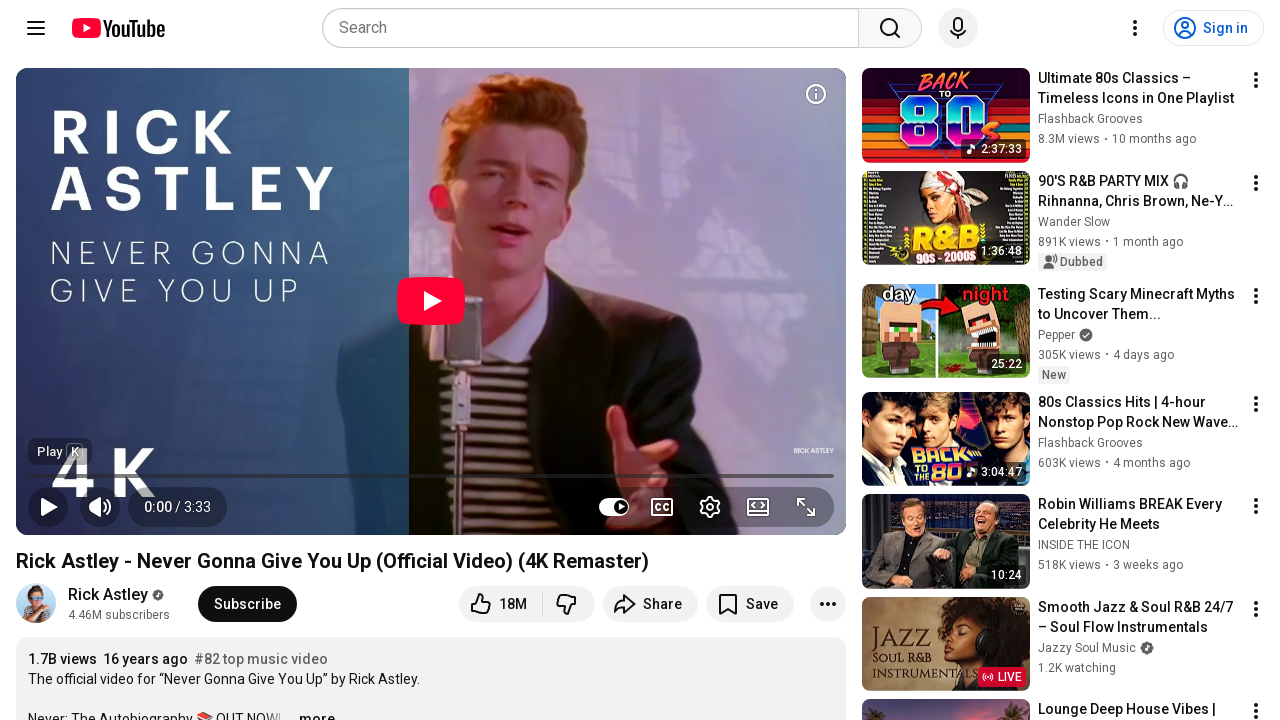

Parsed video duration: 213 seconds
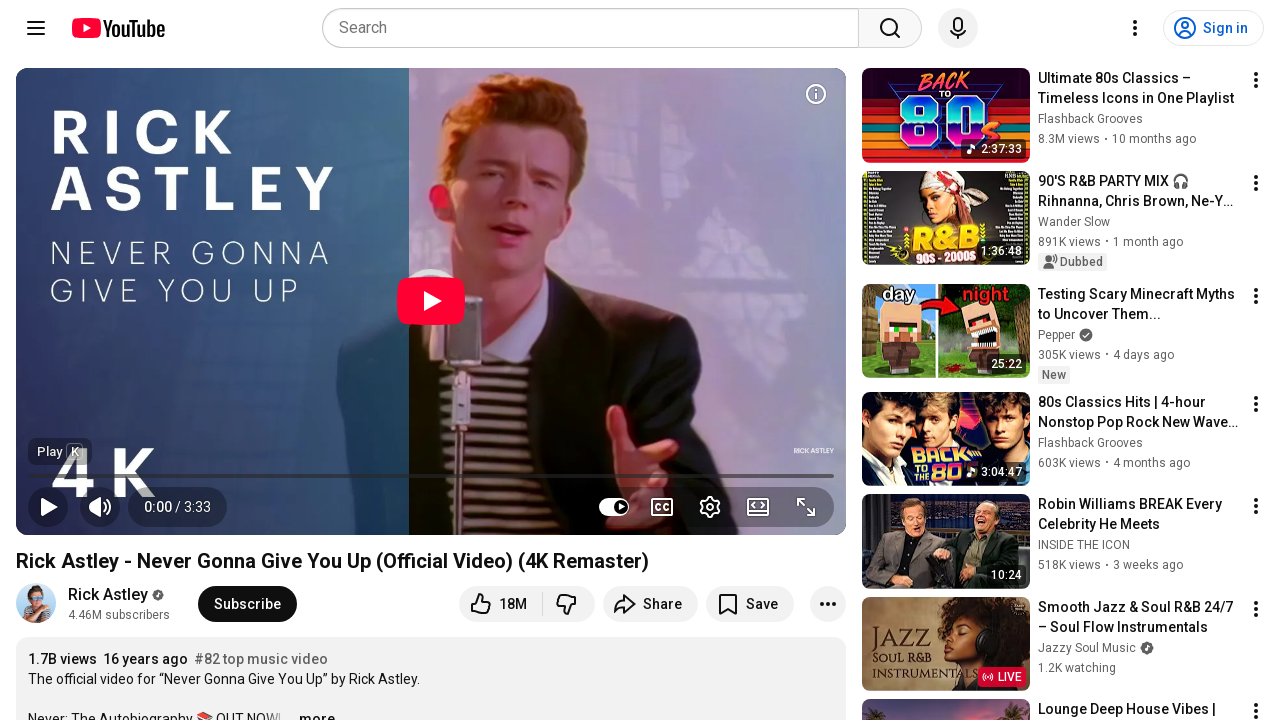

Video playback completed after 213 seconds
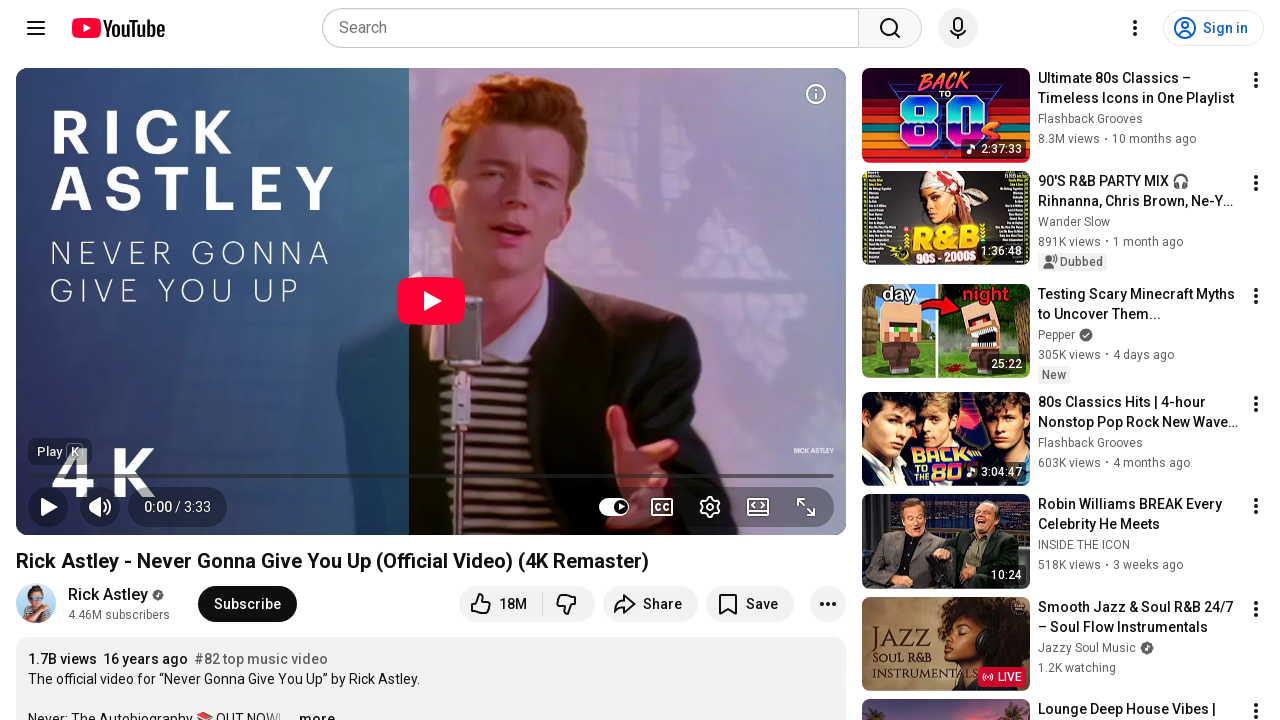

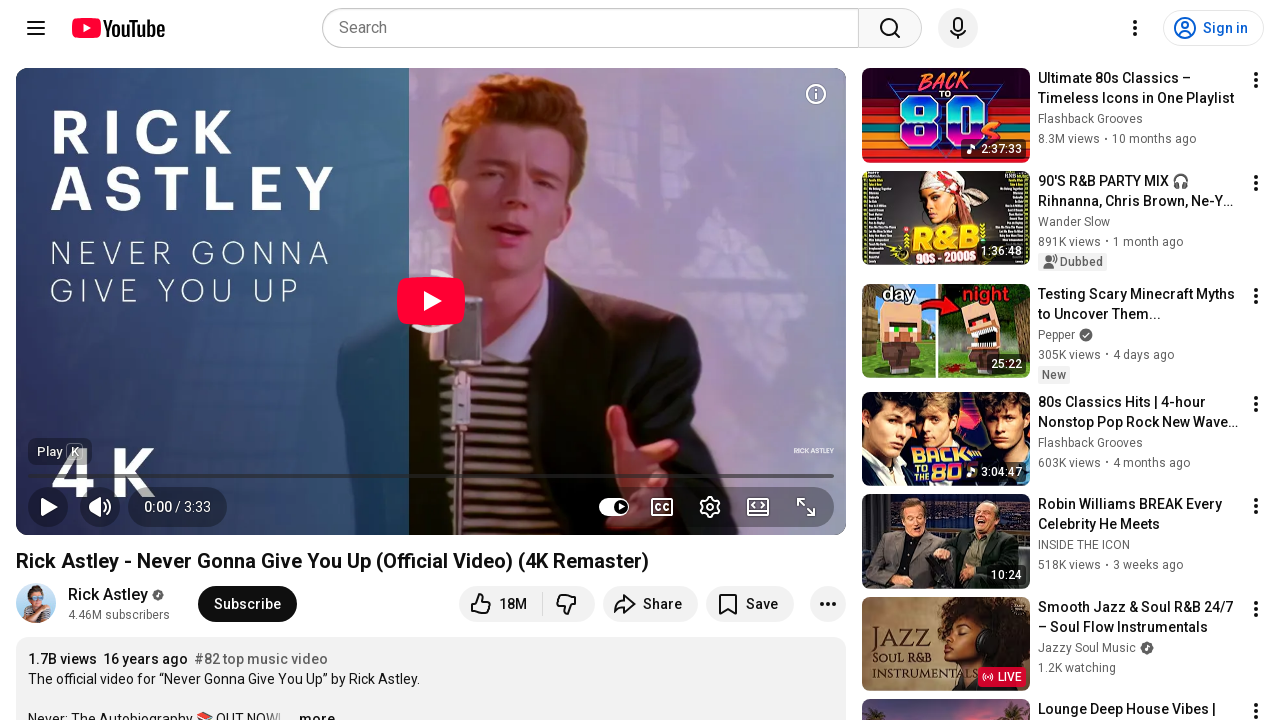